Tests Assert.assertEquals by comparing two equal string values

Starting URL: http://only-testing-blog.blogspot.in/2014/01/textbox.html

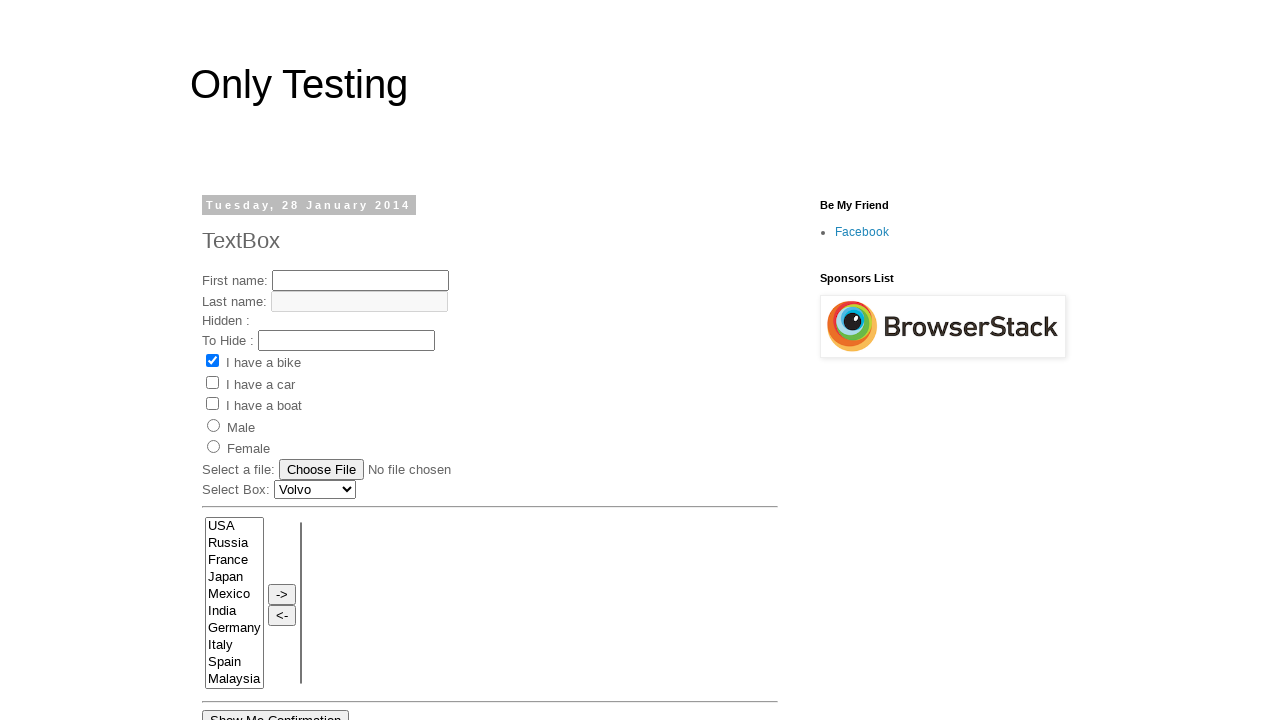

Navigated to textbox test page
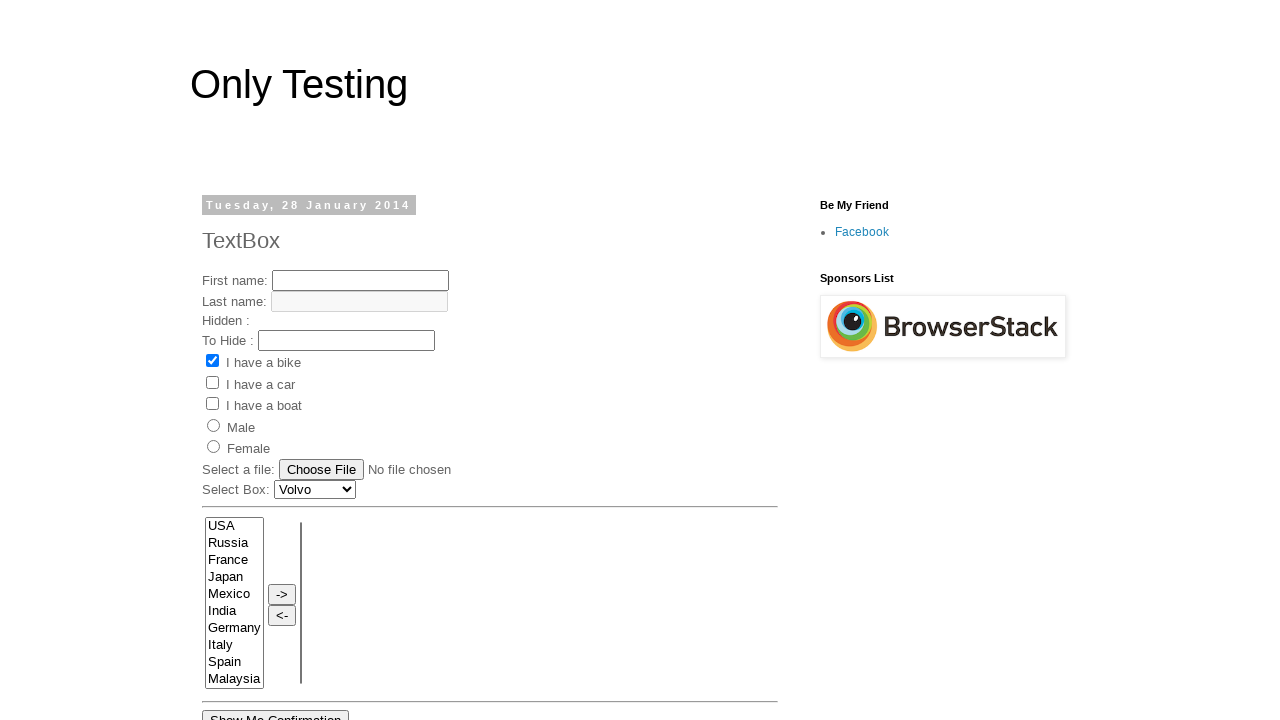

Assert.assertEquals passed: 'test' equals 'test'
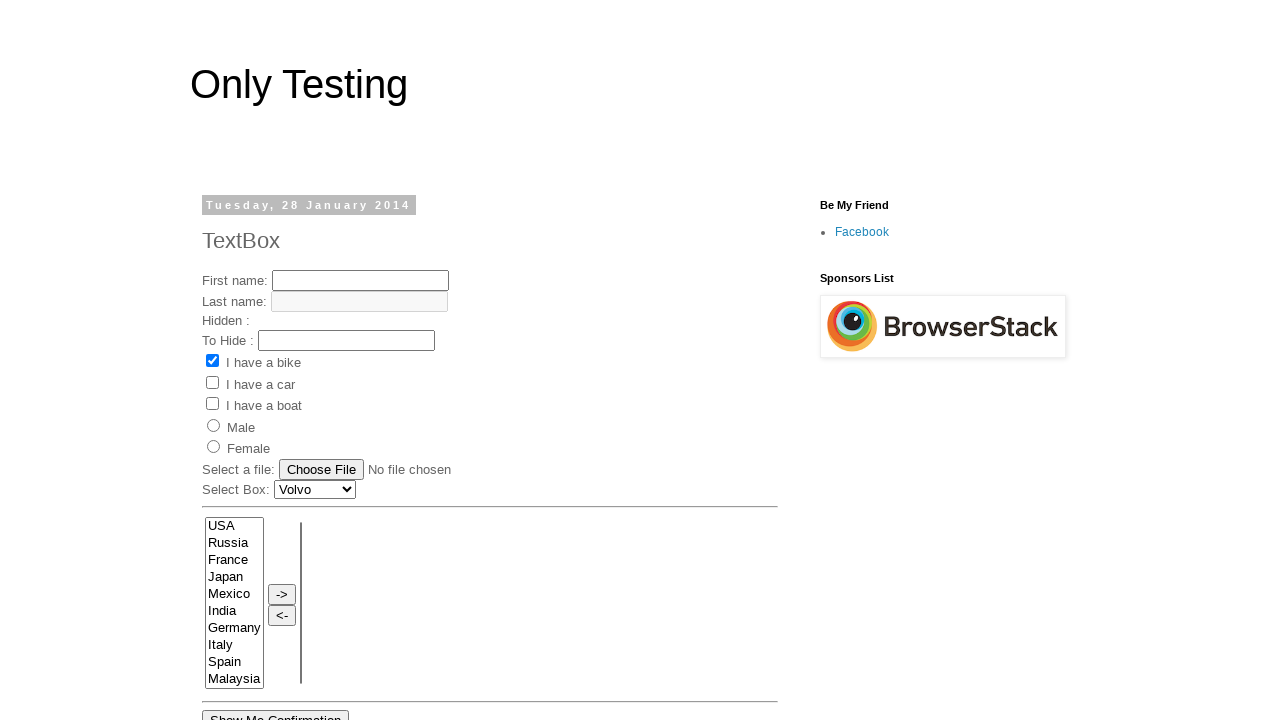

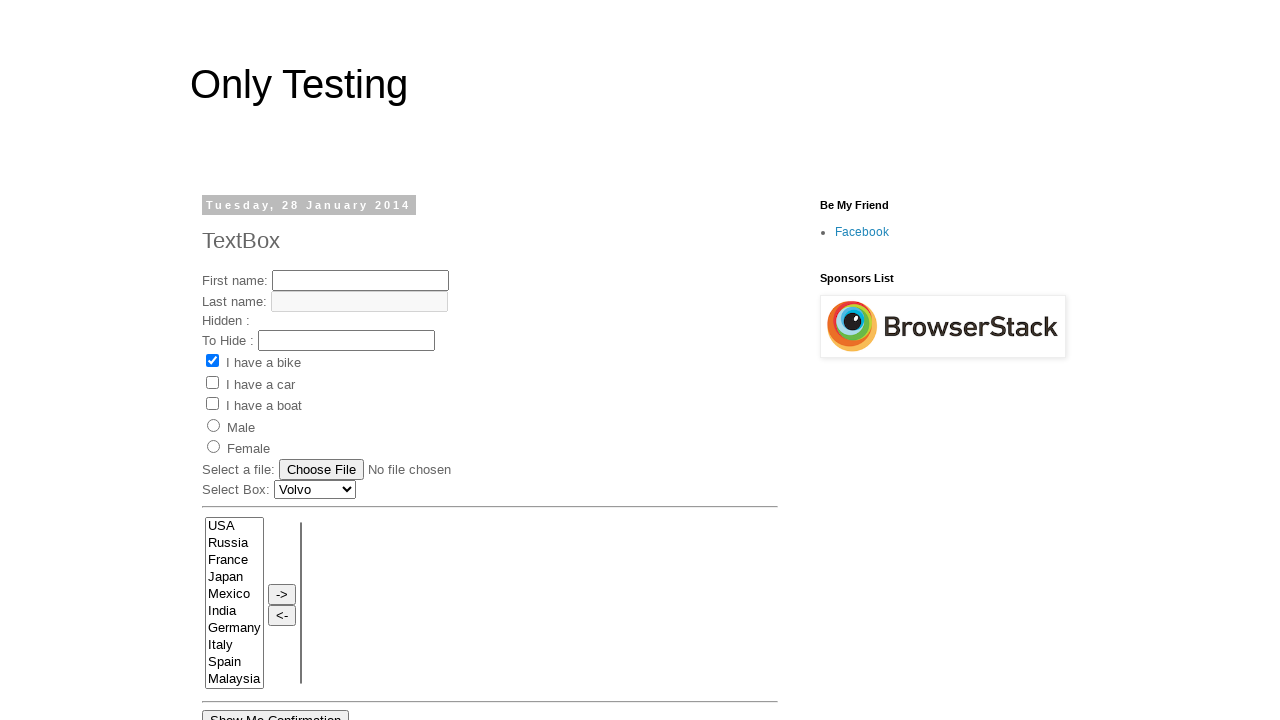